Tests file upload and download functionality by downloading a file and uploading a test file to verify file operations.

Starting URL: https://demoqa.com/upload-download

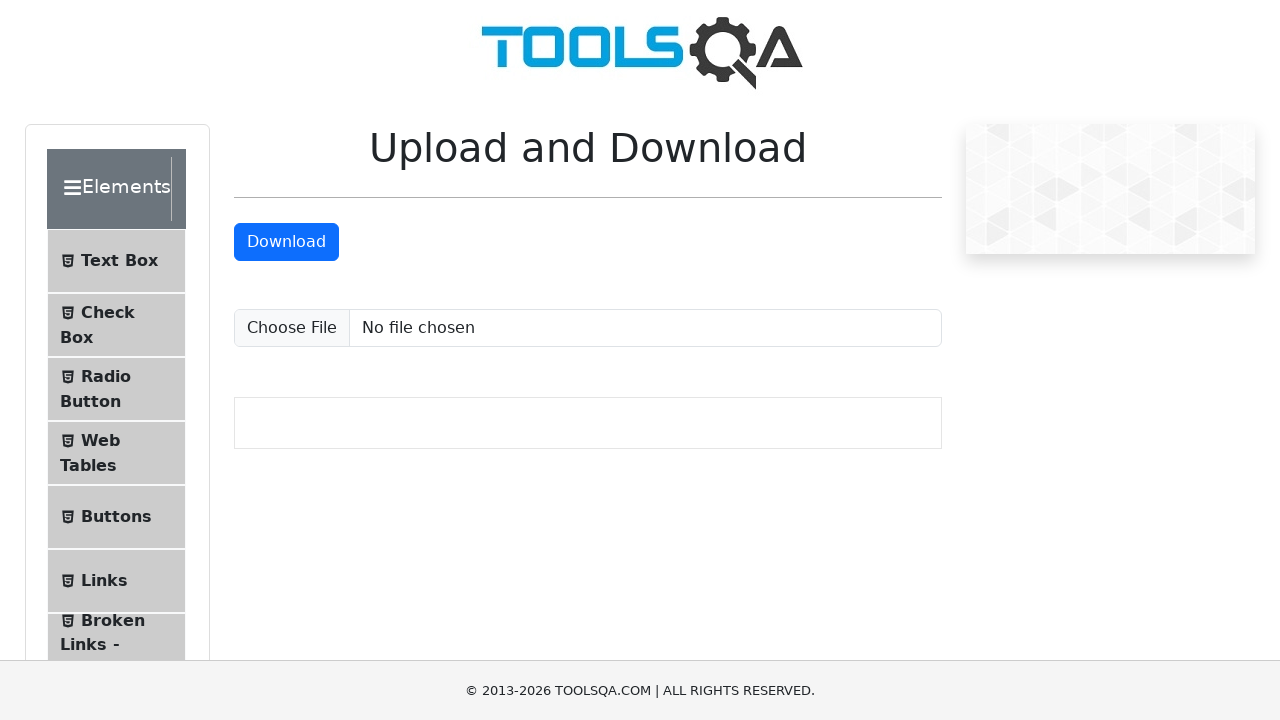

Clicked download button to initiate file download at (286, 242) on #downloadButton
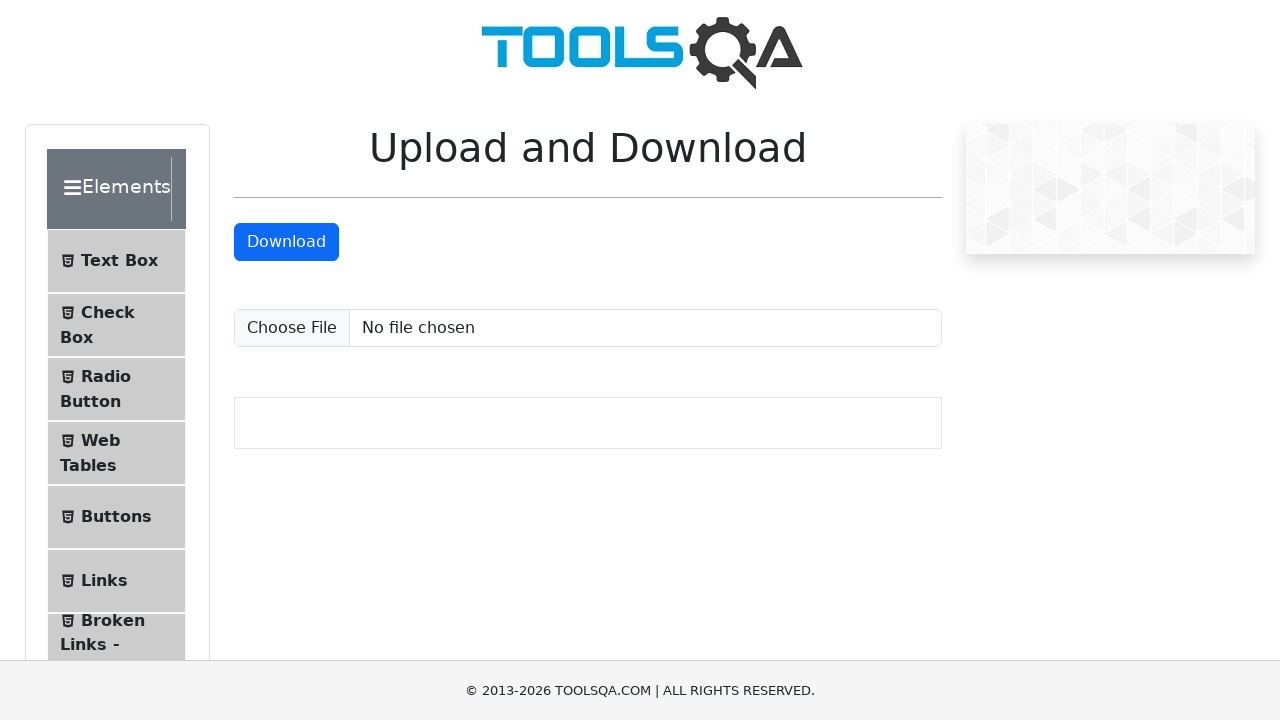

Created temporary test file for upload
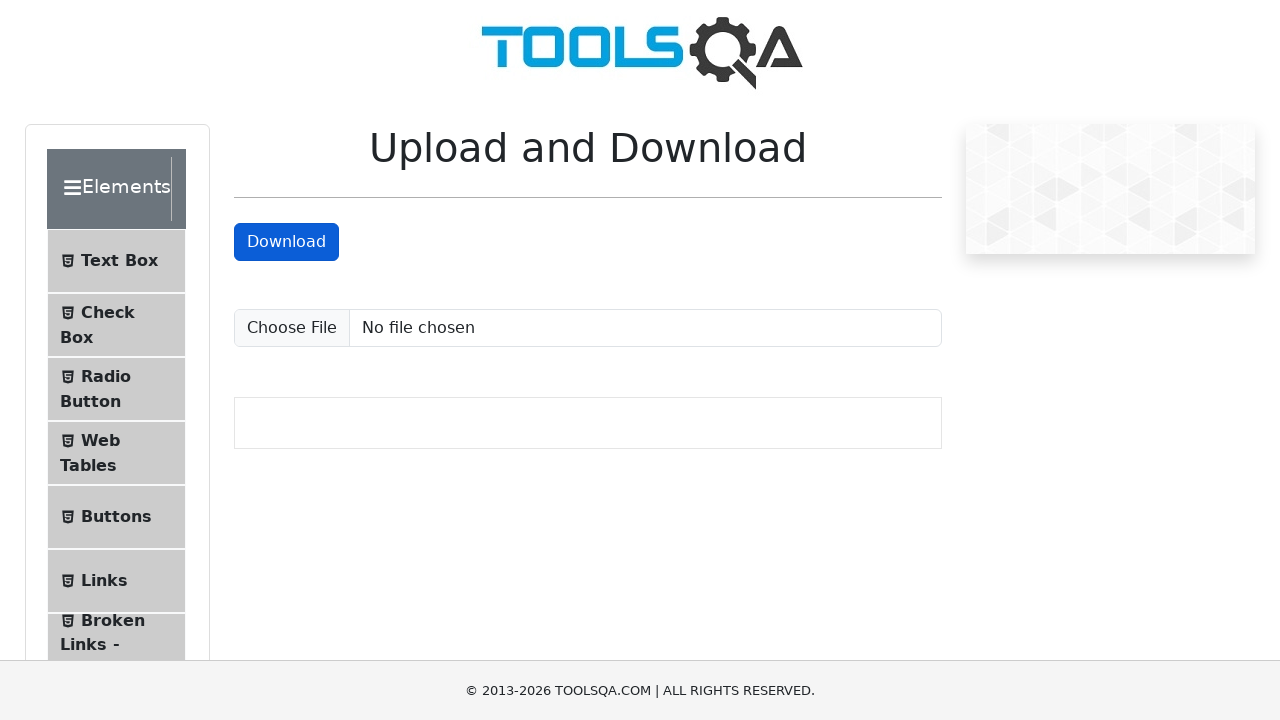

Set input file for upload with temporary test file
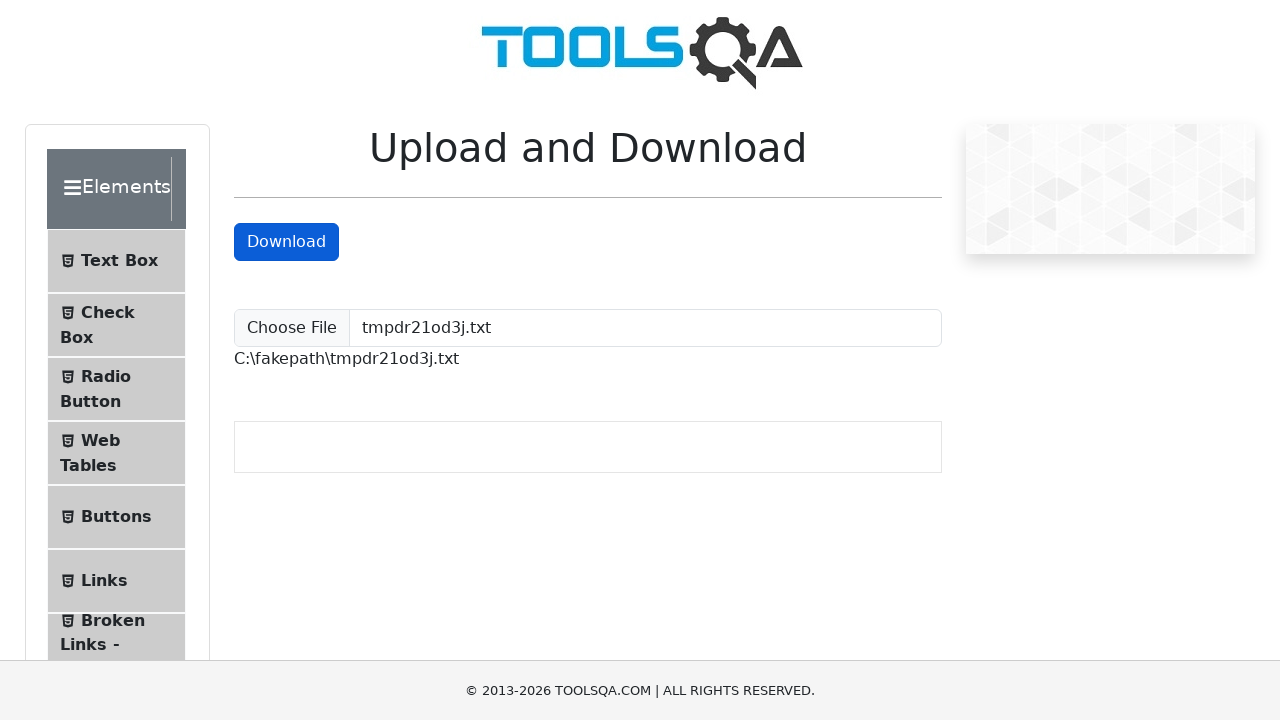

Verified file upload completed - uploaded file path selector appeared
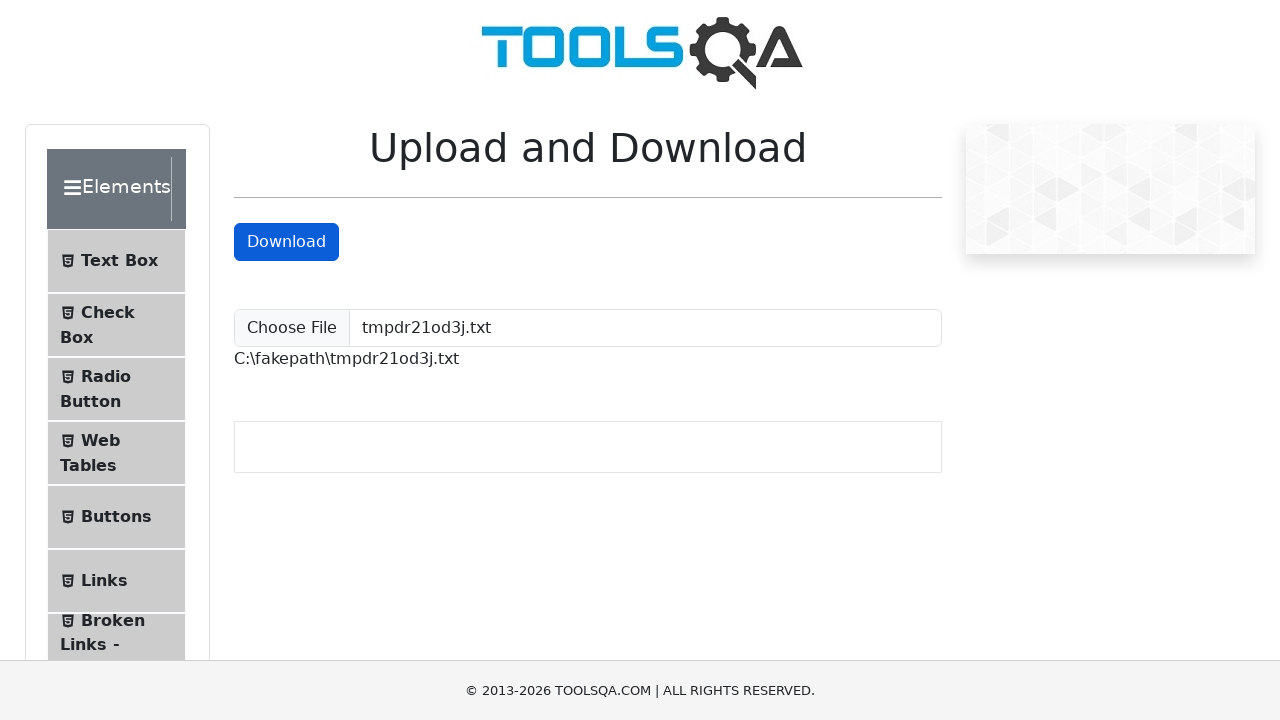

Cleaned up temporary test file
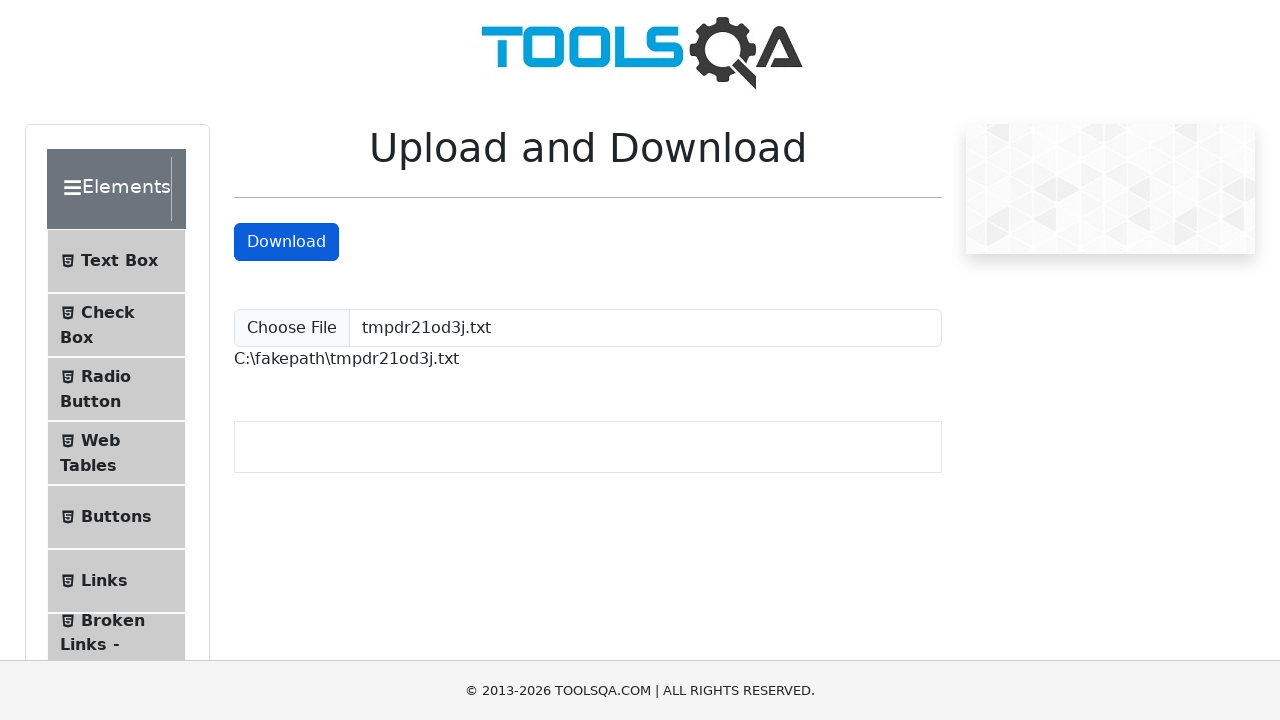

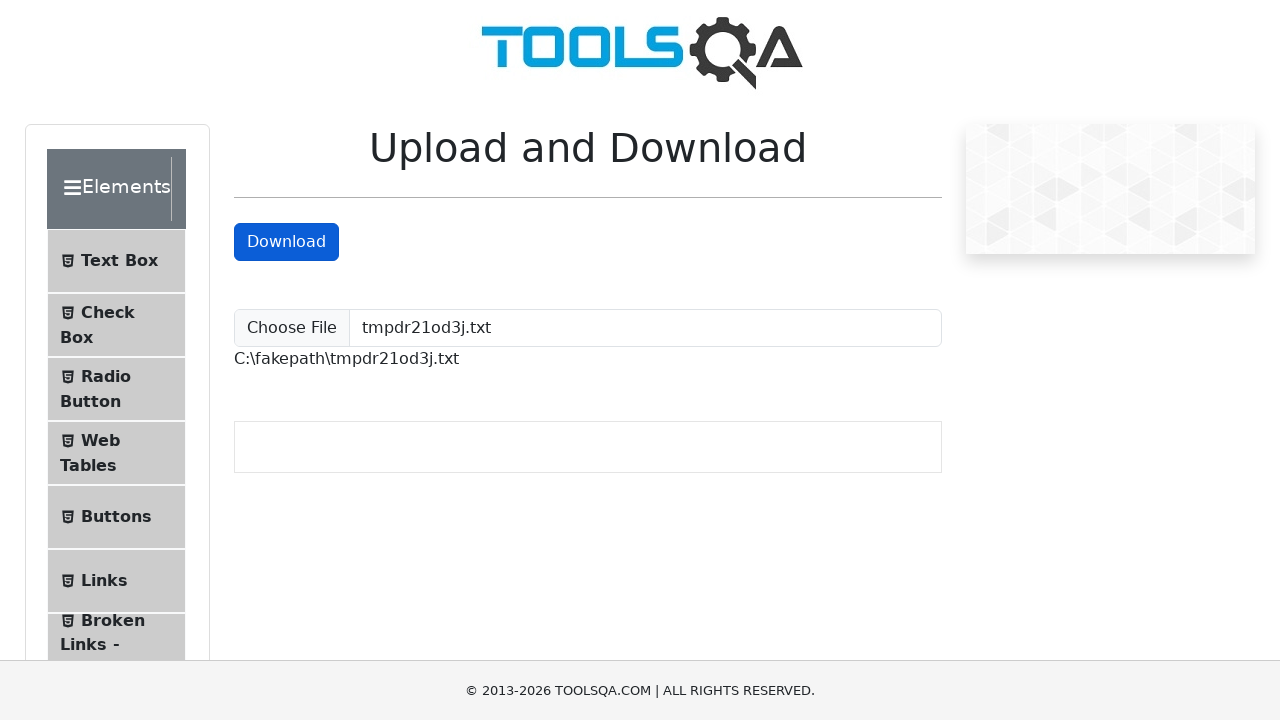